Checks availability of static informational pages on the instamart.ru website including about, delivery, rules, payment, return, FAQ, terms, and contacts pages

Starting URL: https://instamart.ru/about

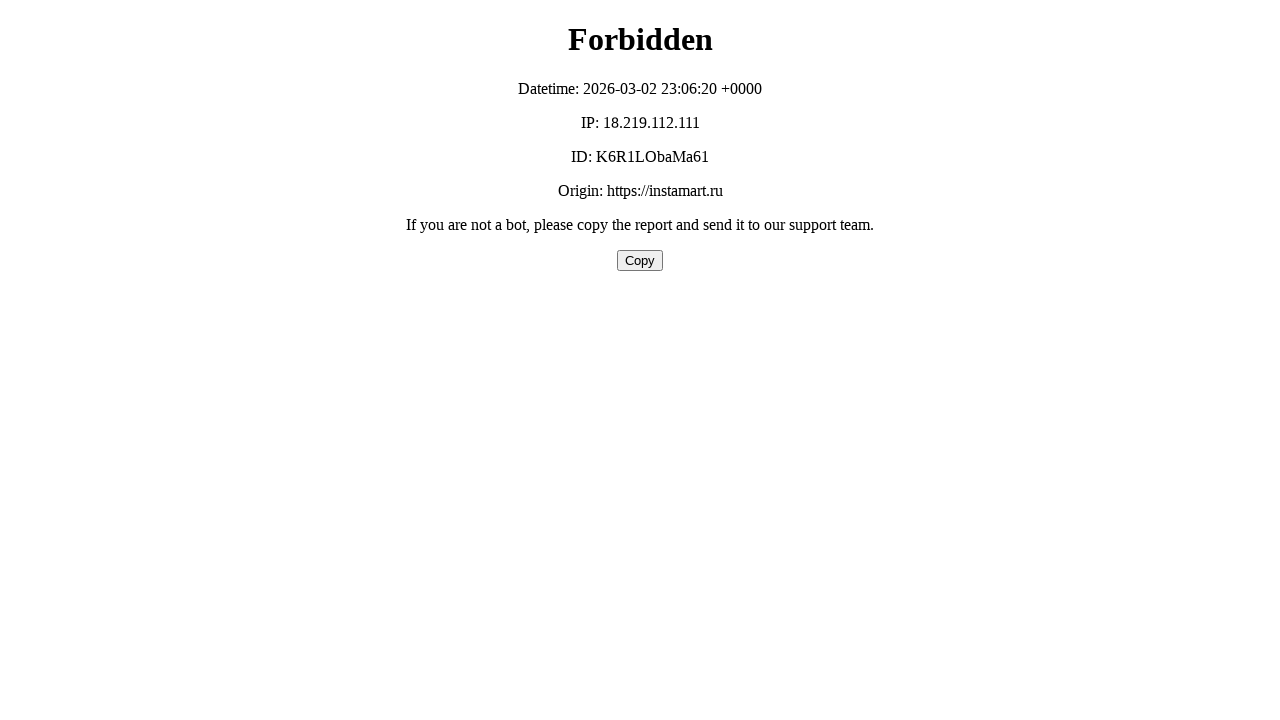

About page loaded (domcontentloaded)
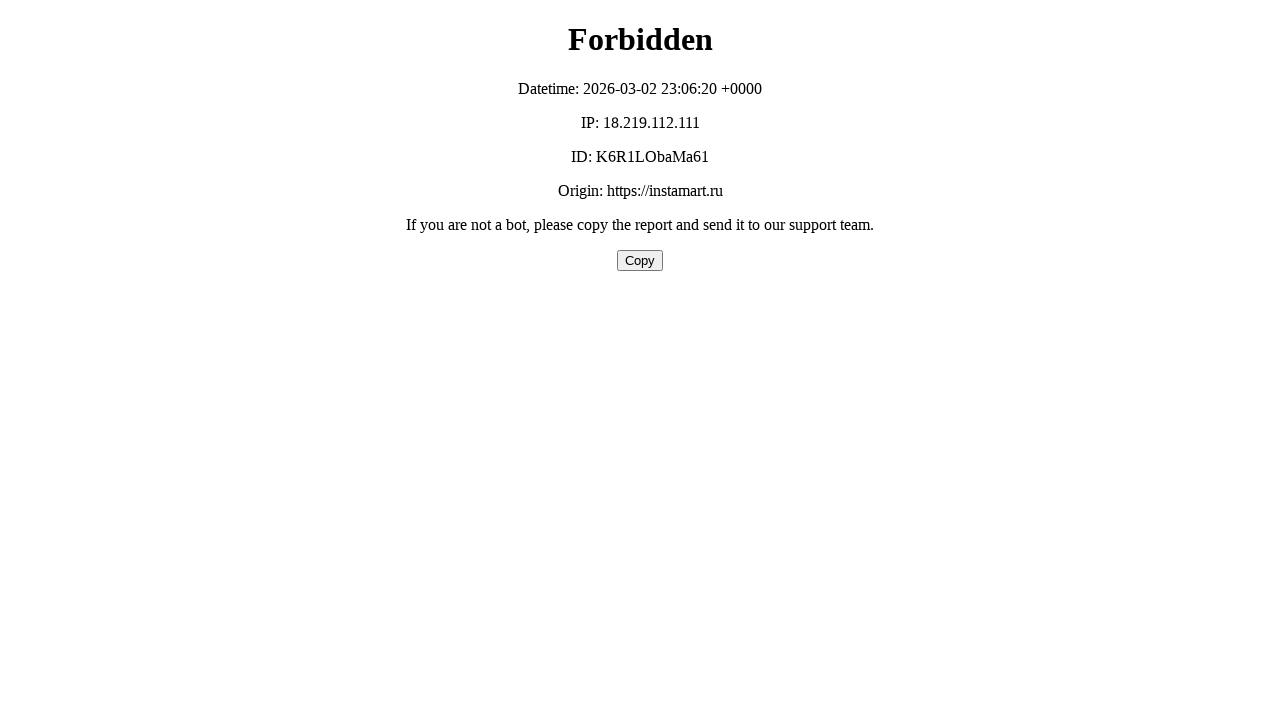

Navigated to delivery page
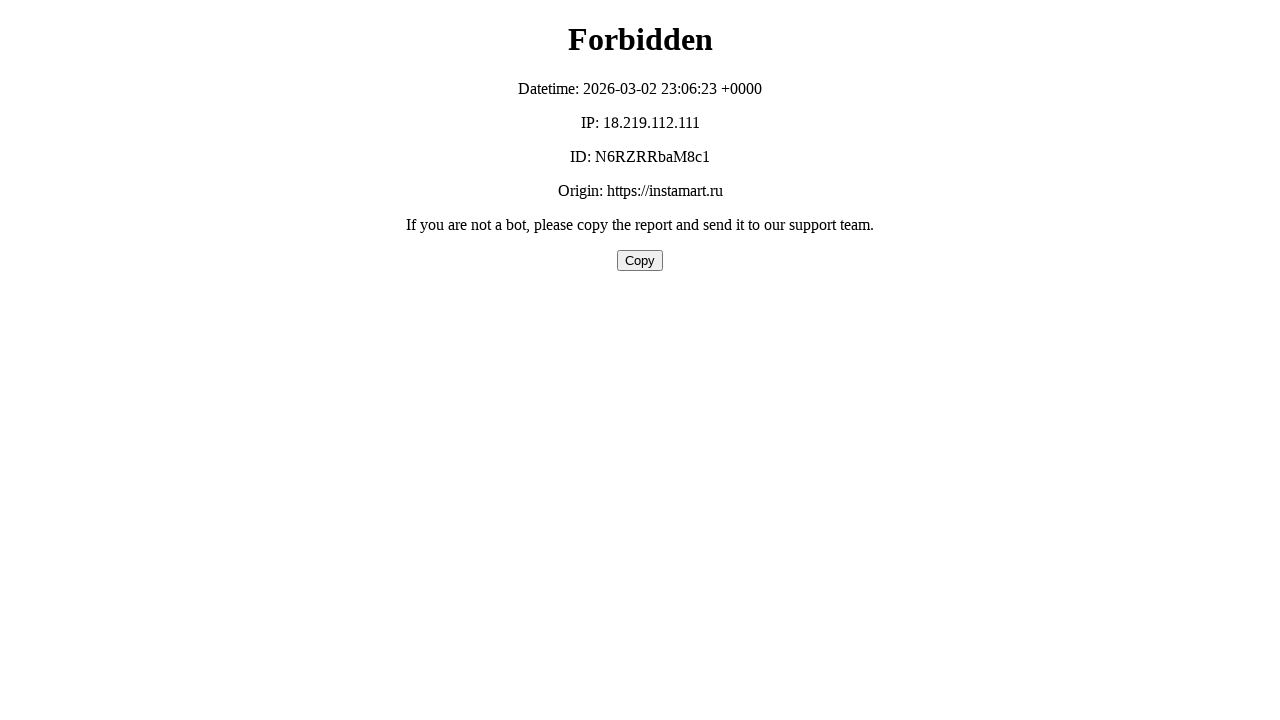

Delivery page loaded (domcontentloaded)
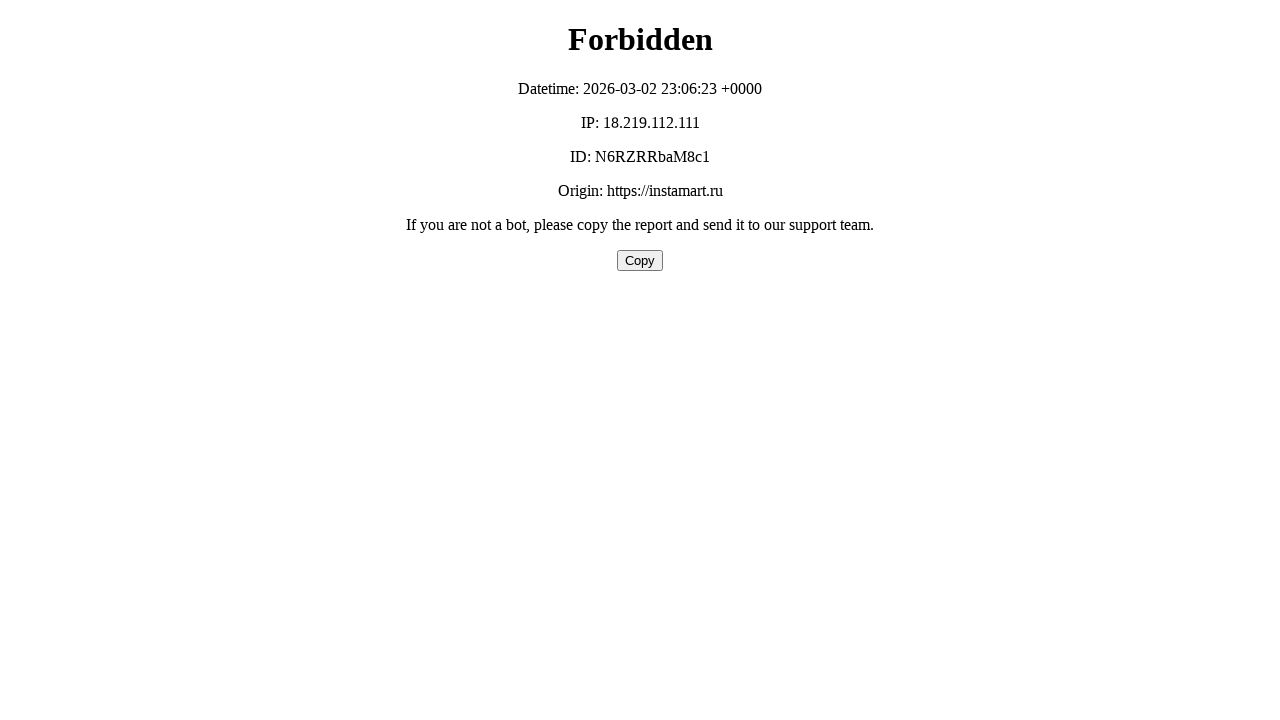

Navigated to rules page
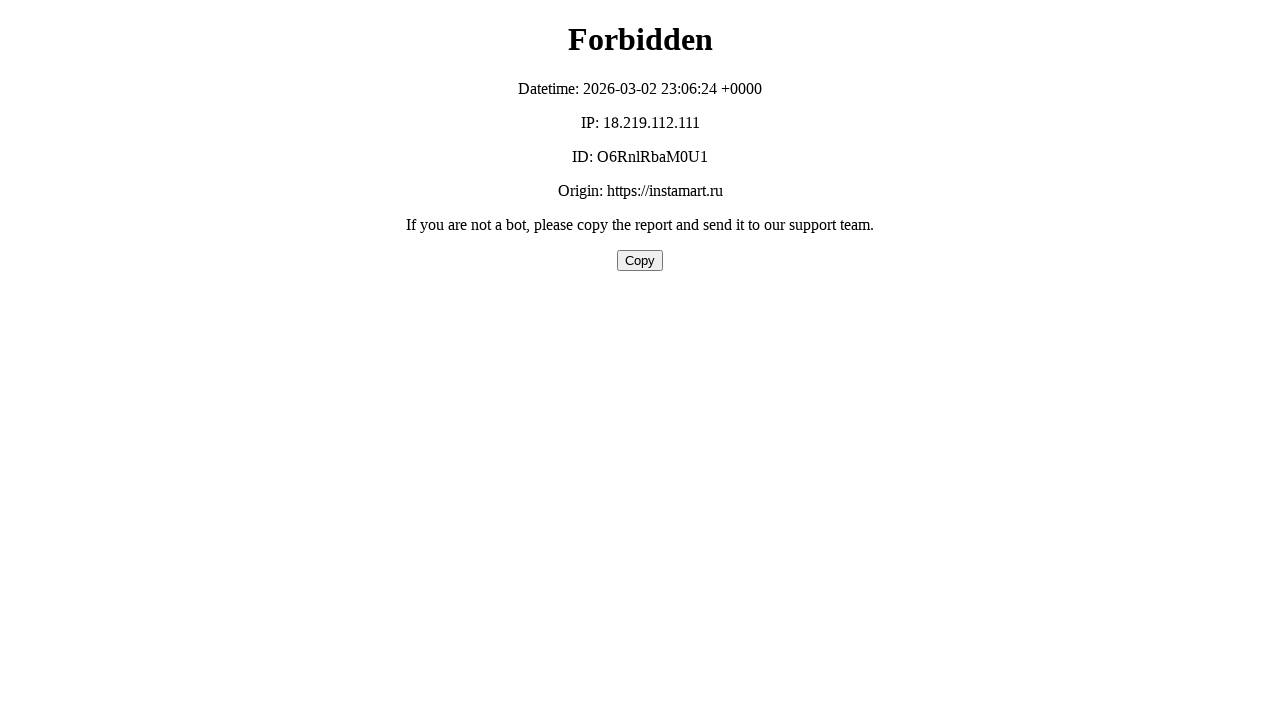

Rules page loaded (domcontentloaded)
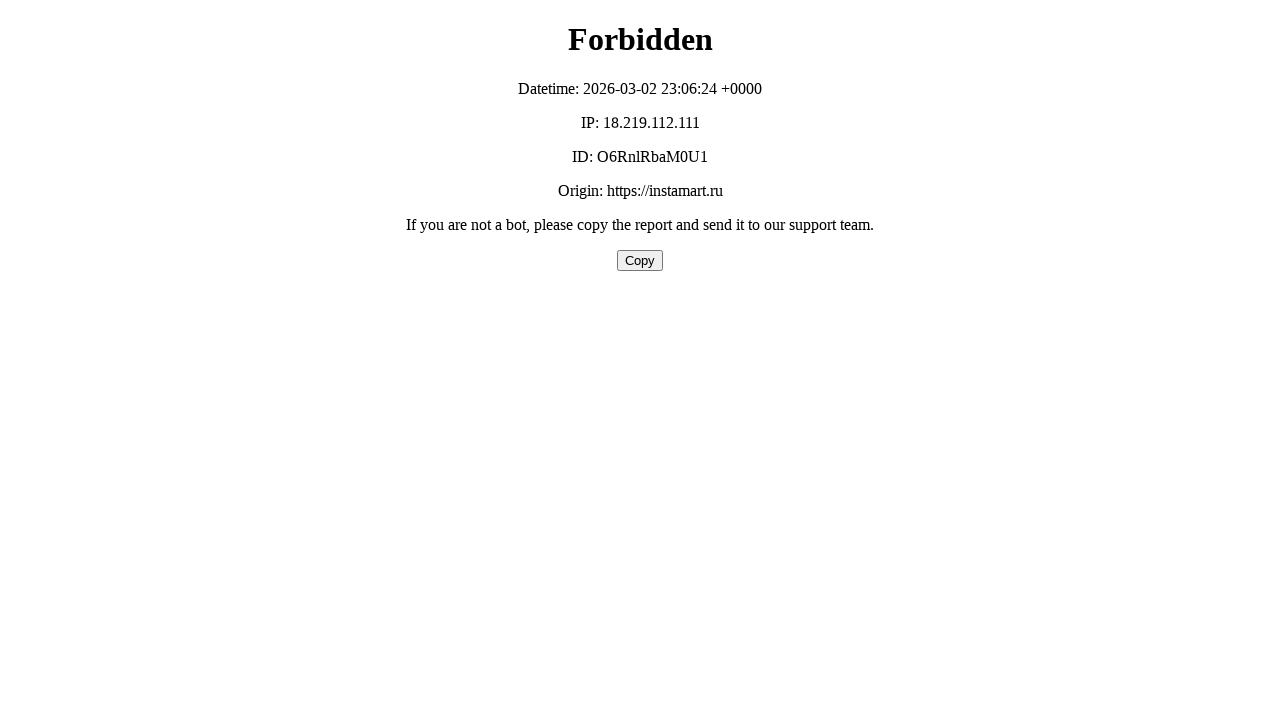

Navigated to payment page
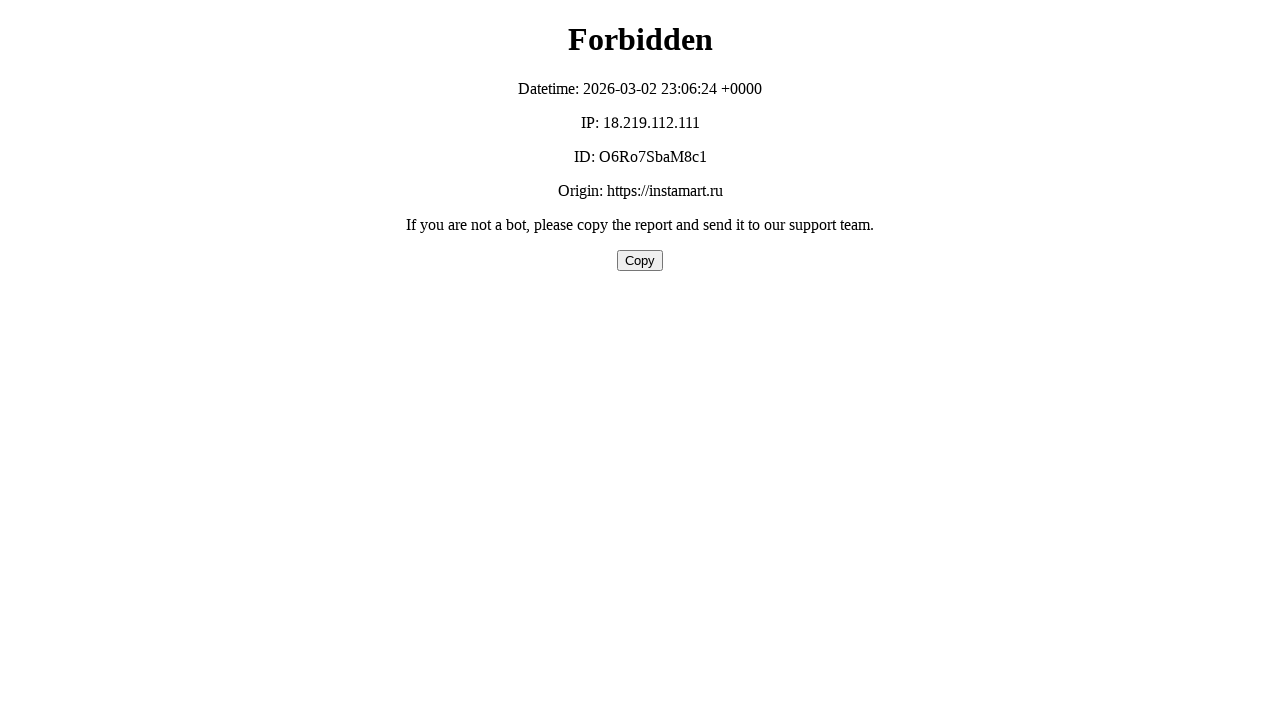

Payment page loaded (domcontentloaded)
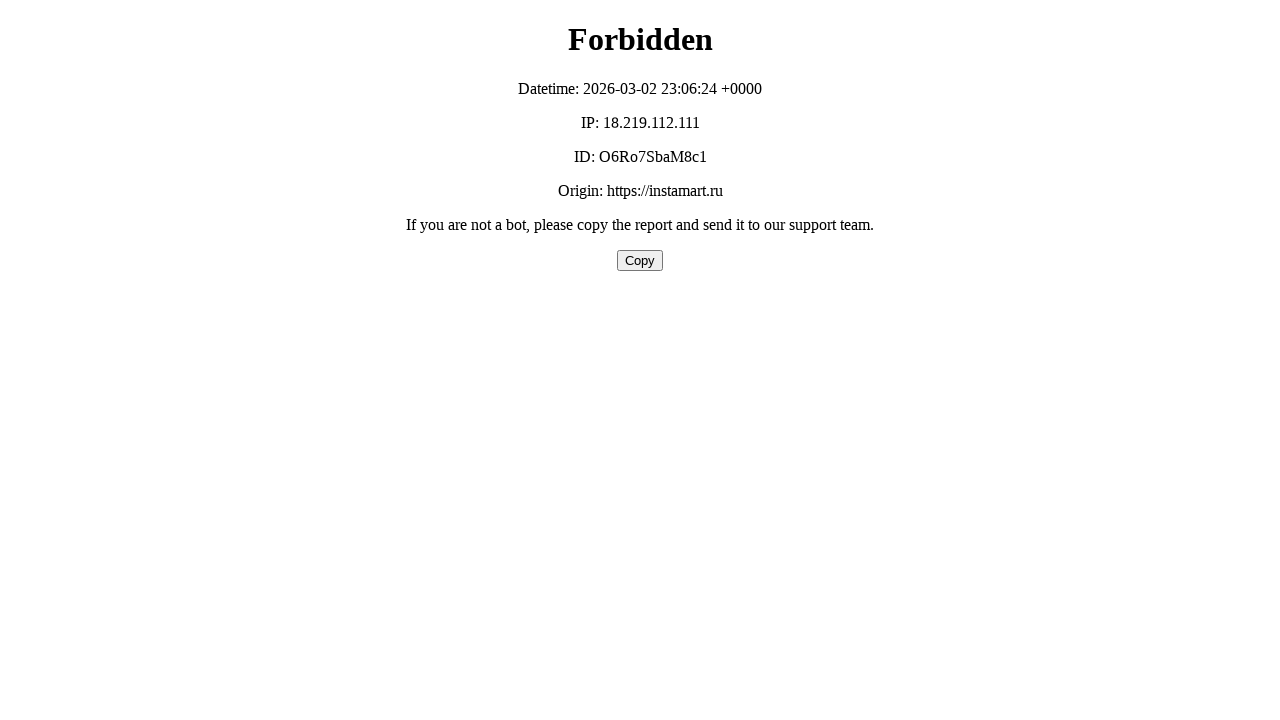

Navigated to return page
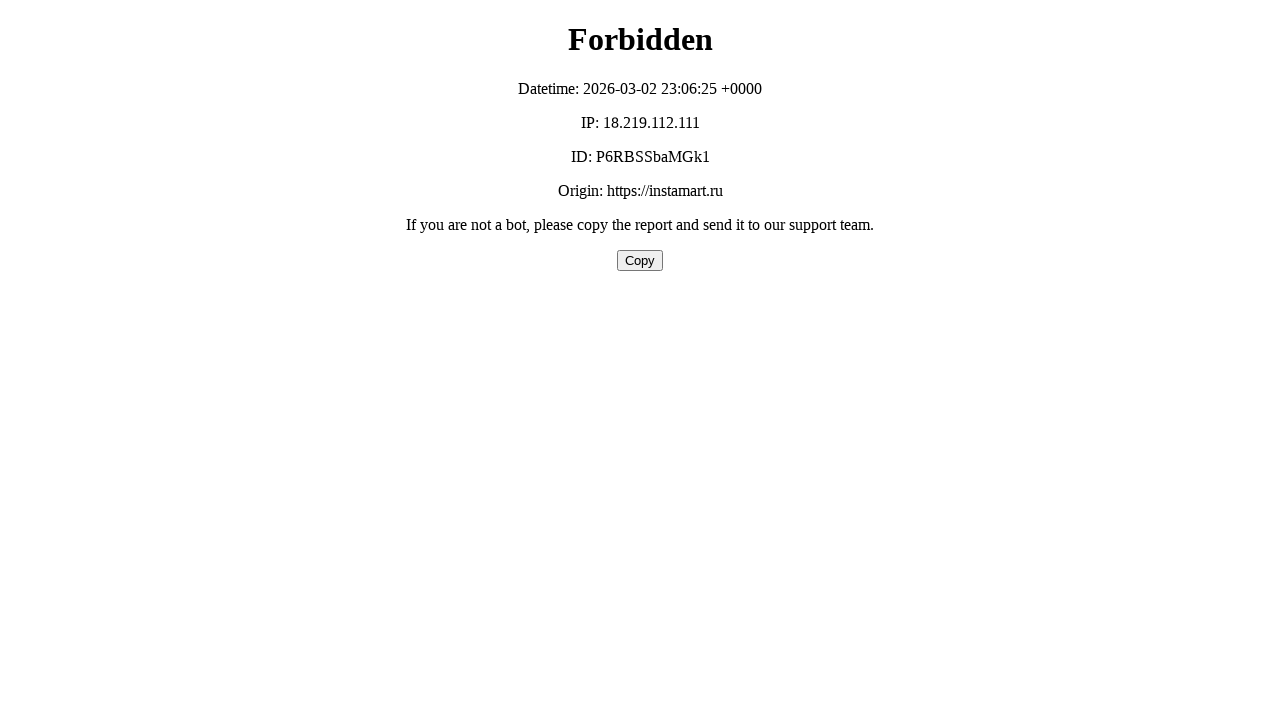

Return page loaded (domcontentloaded)
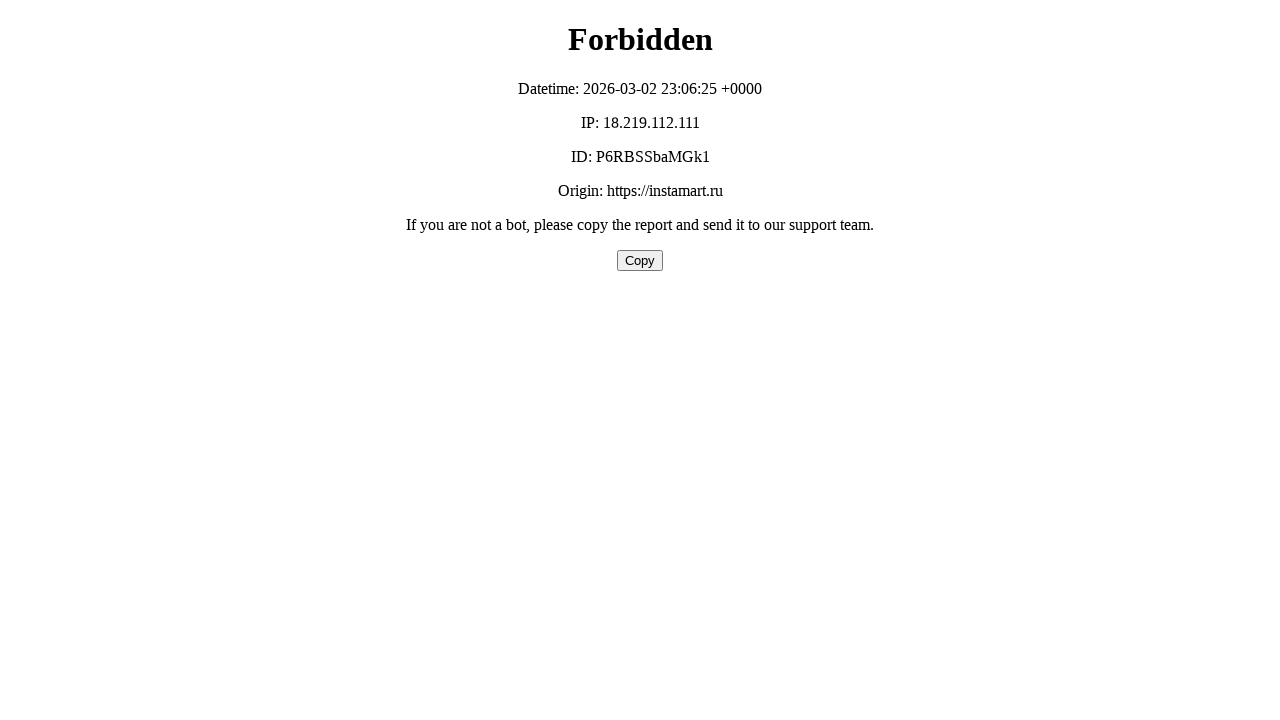

Navigated to FAQ page
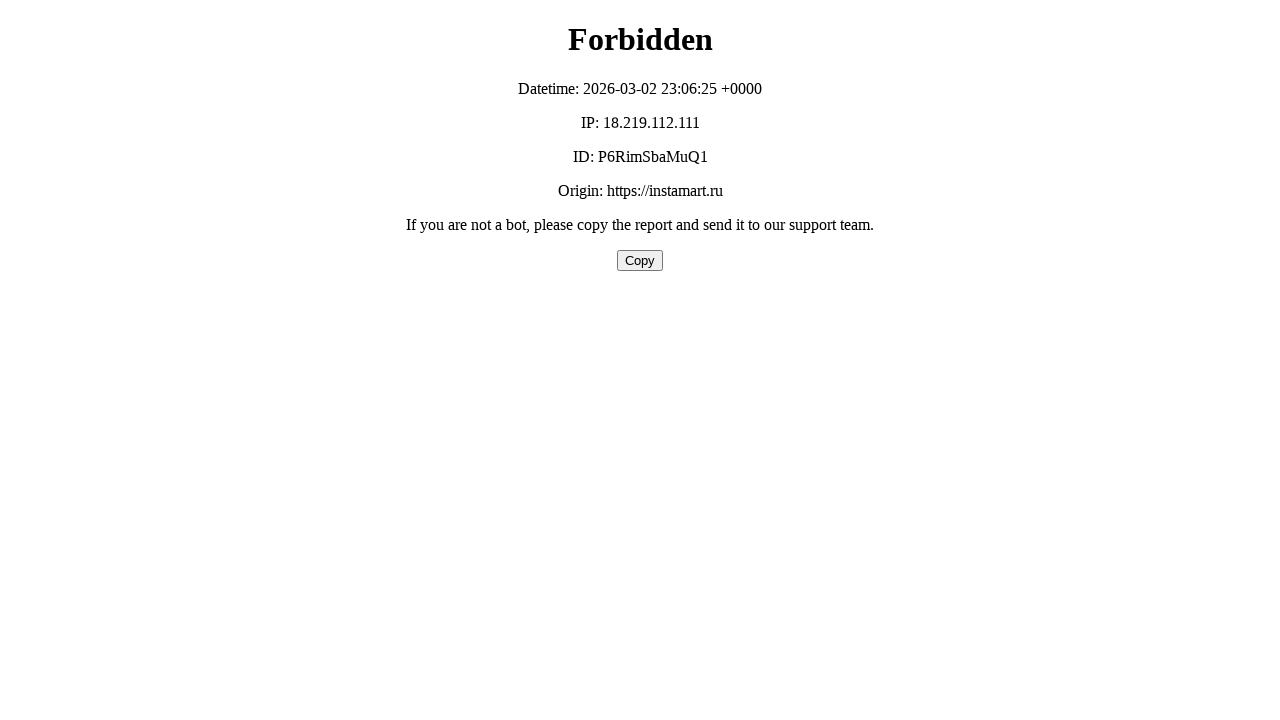

FAQ page loaded (domcontentloaded)
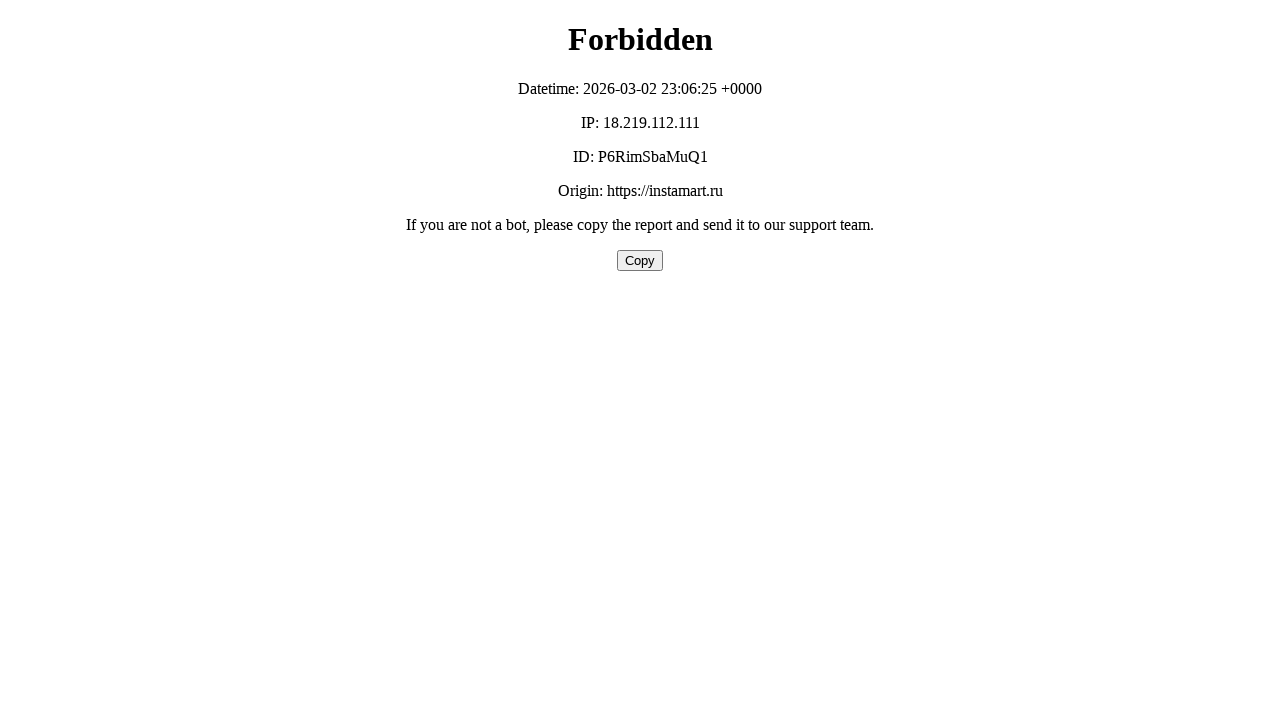

Navigated to terms page
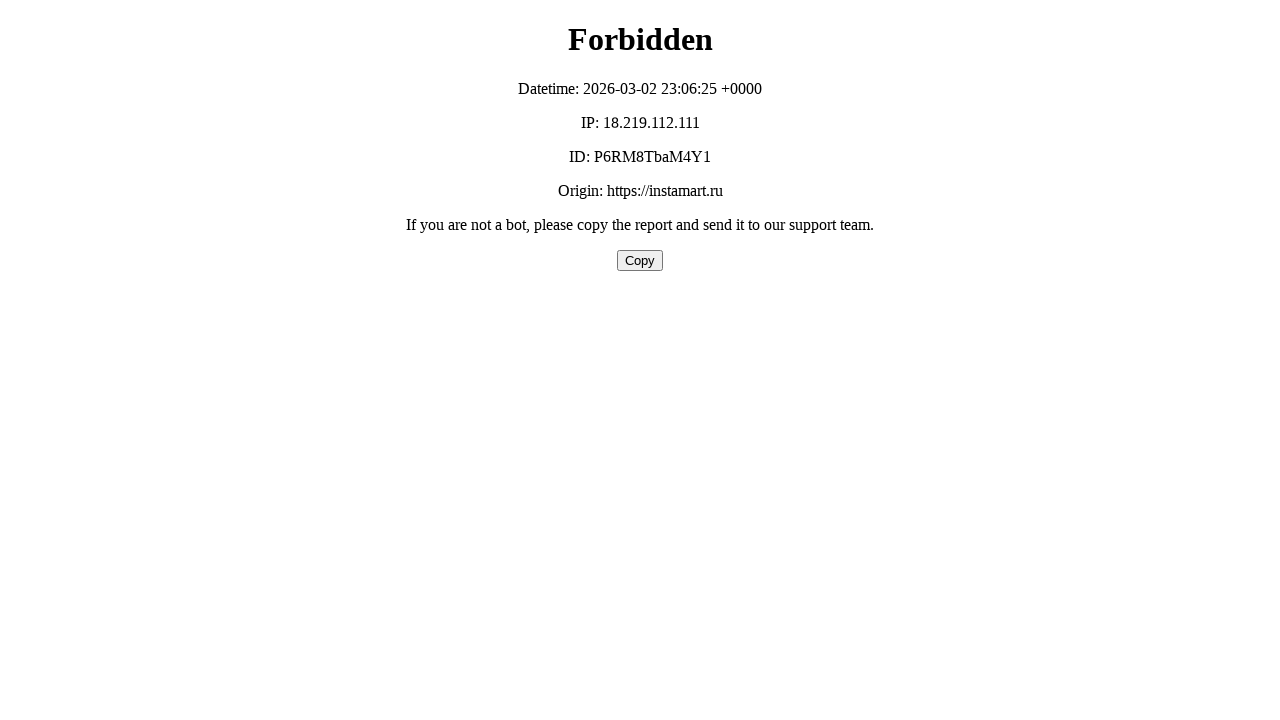

Terms page loaded (domcontentloaded)
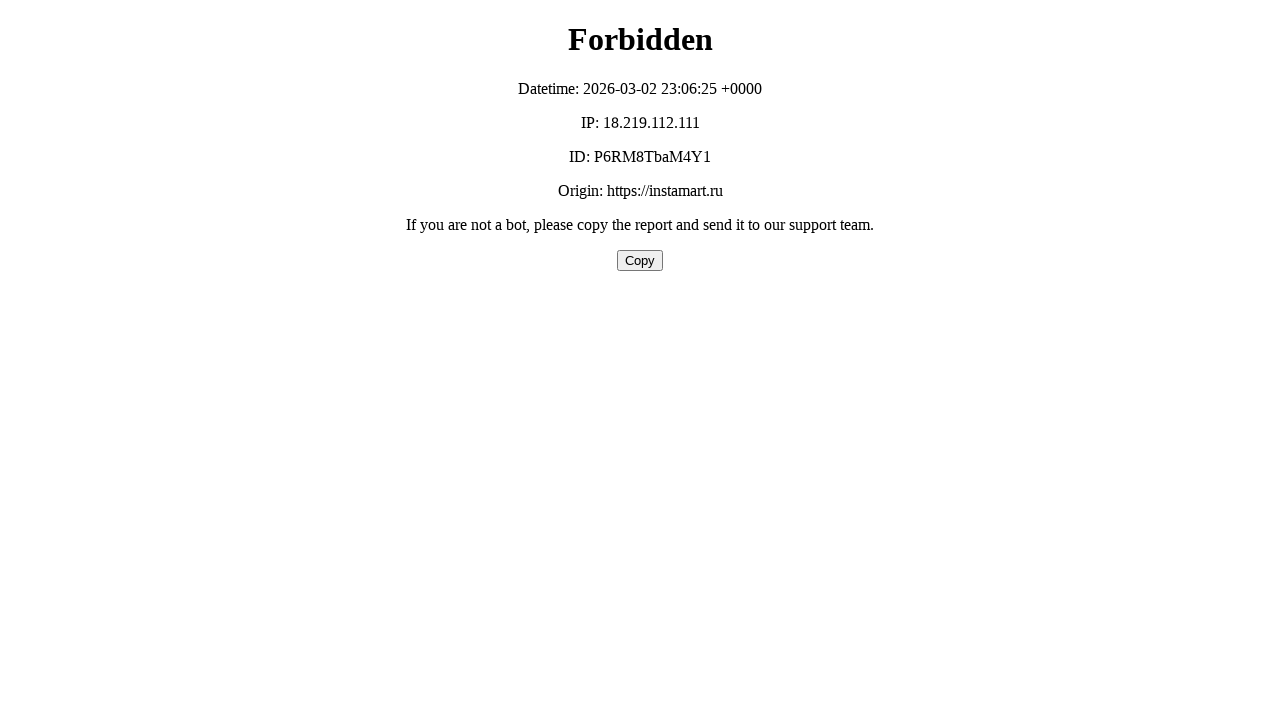

Navigated to contacts page
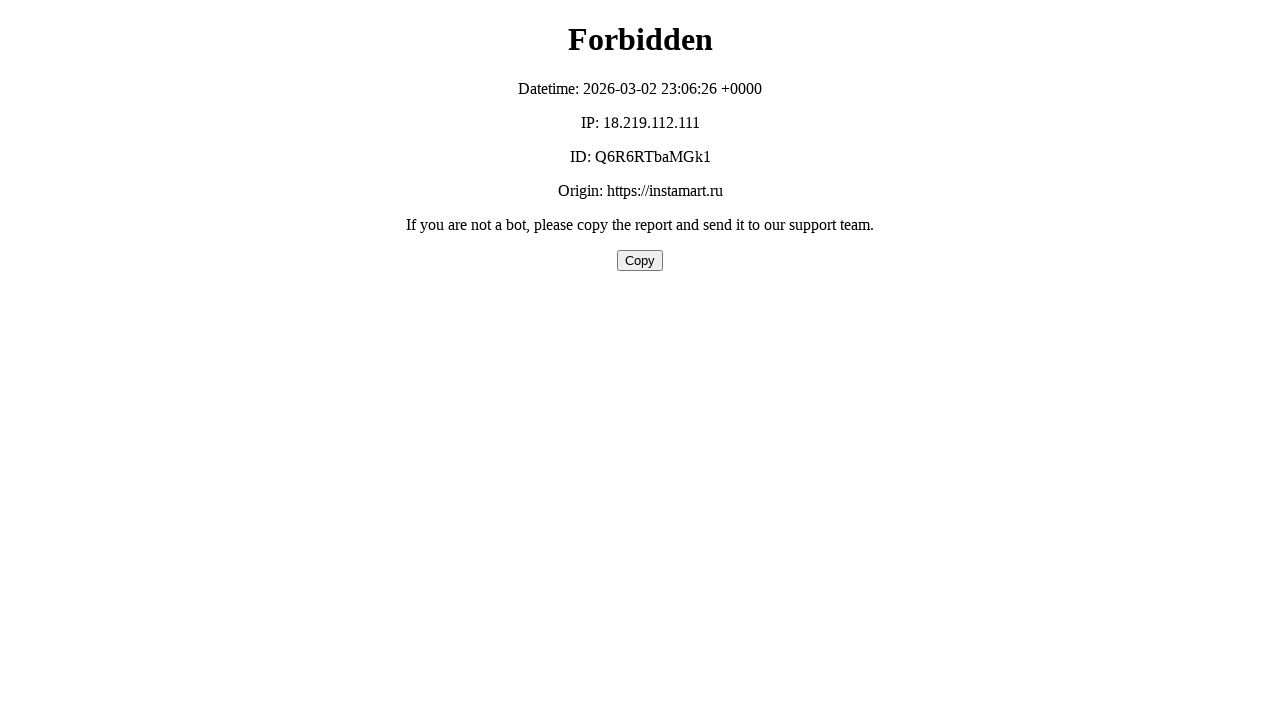

Contacts page loaded (domcontentloaded)
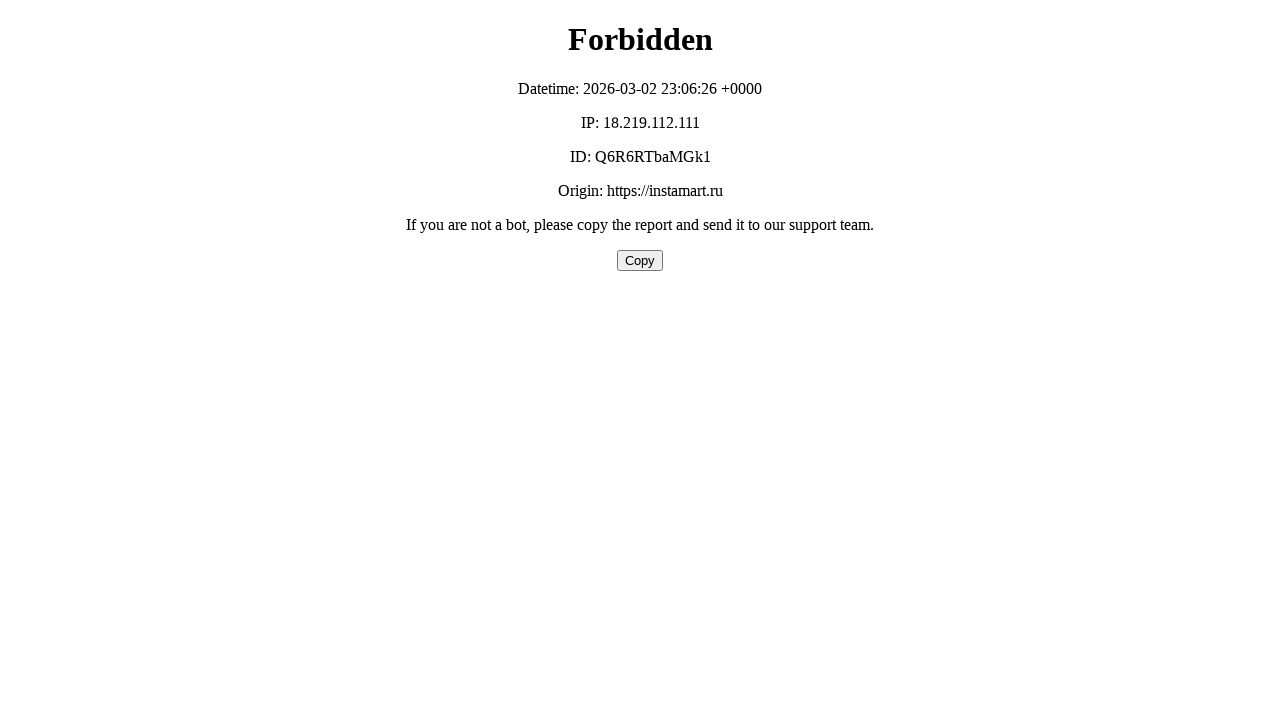

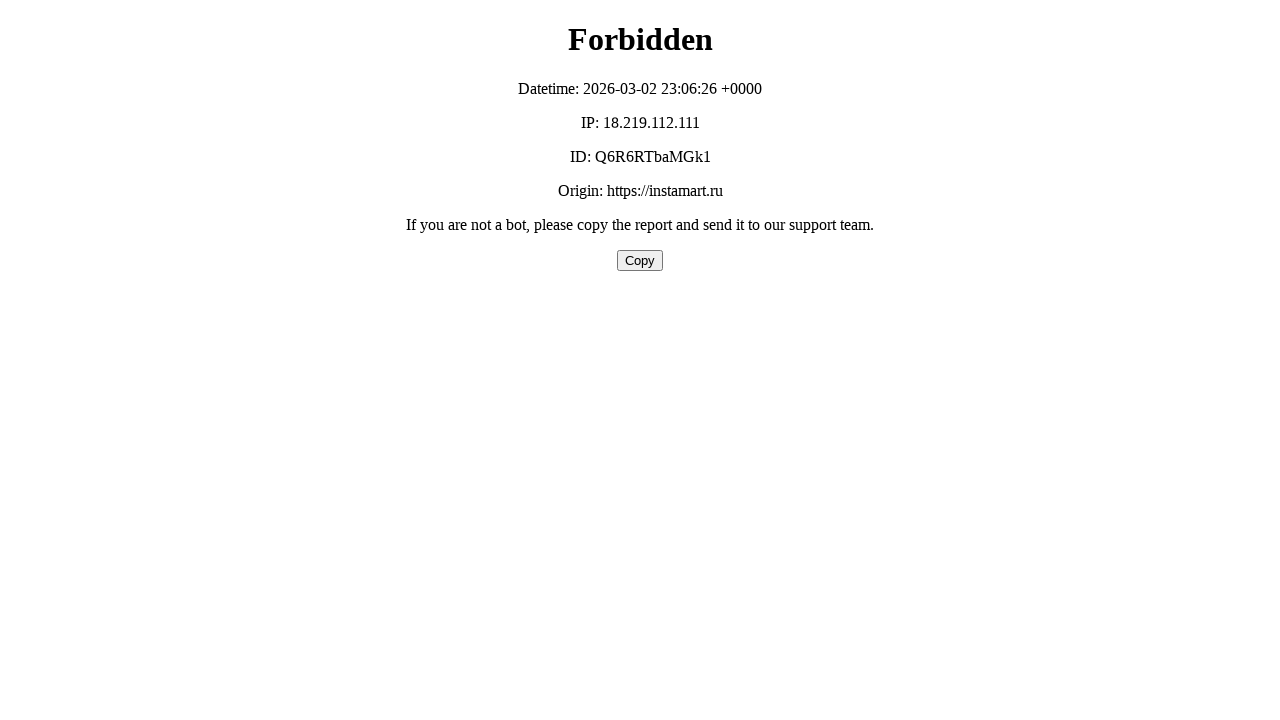